Tests creating a new todo list by entering a list name in the input field and verifying the list count increases

Starting URL: https://eviltester.github.io/simpletodolist/todolists.html

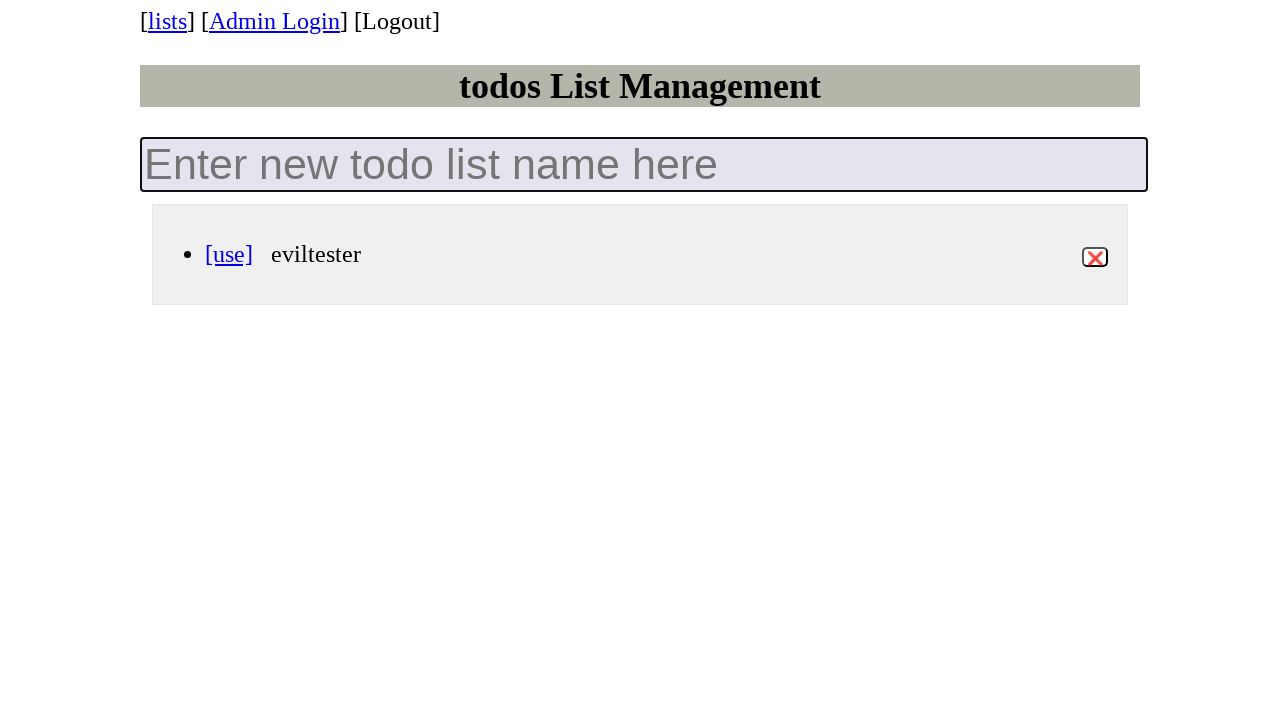

Waited for new todo list input field to be available
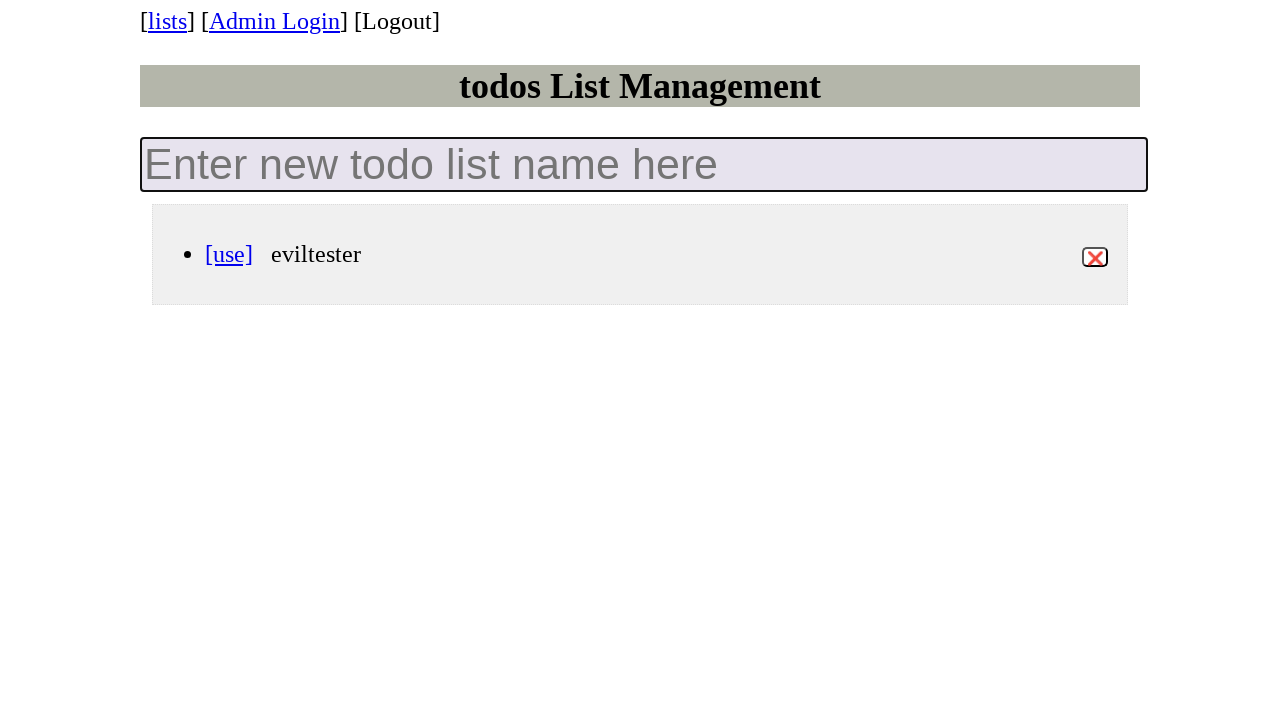

Filled new todo list input field with 'my-new-list' on .new-todo-list
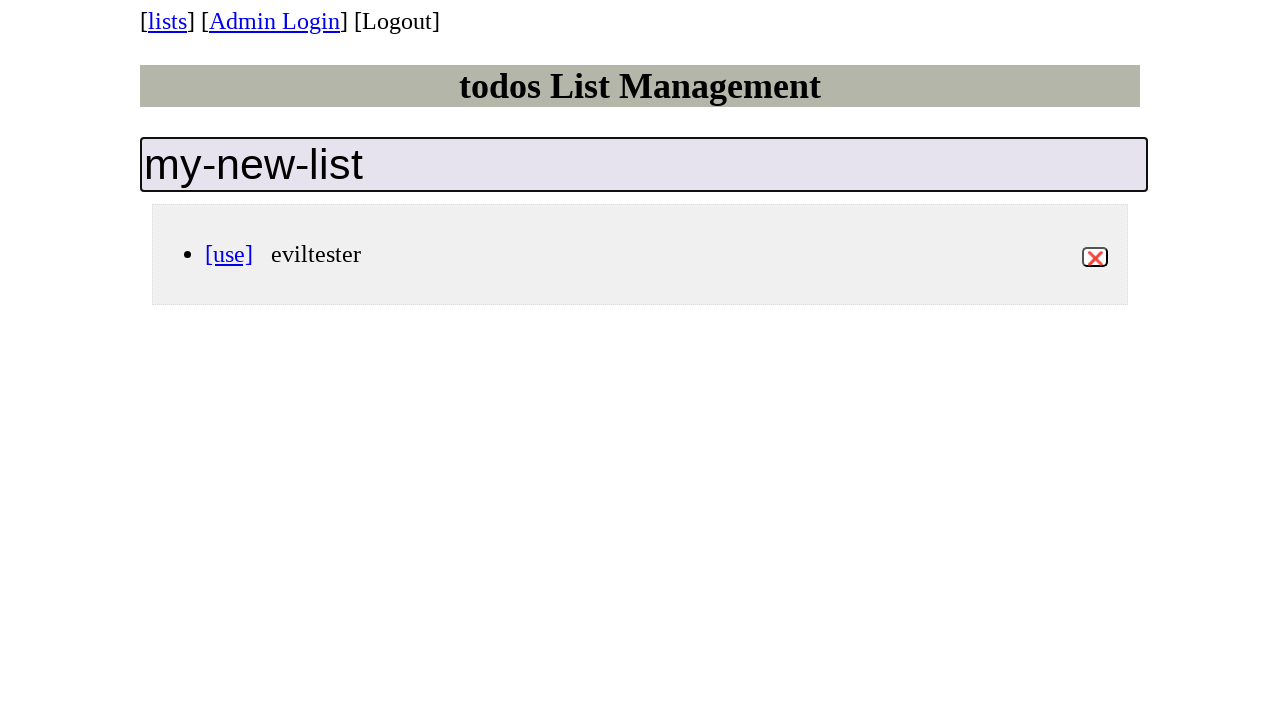

Pressed Enter to create the new todo list on .new-todo-list
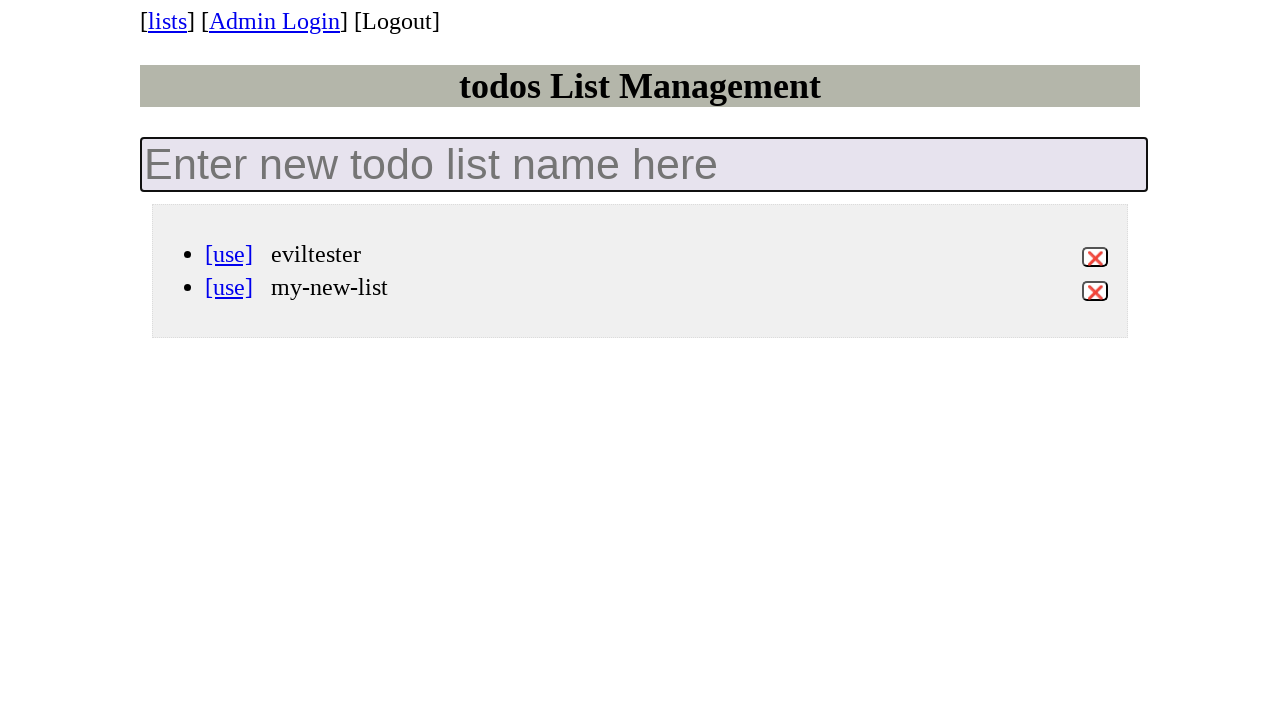

Verified new todo list was created and appeared in the list
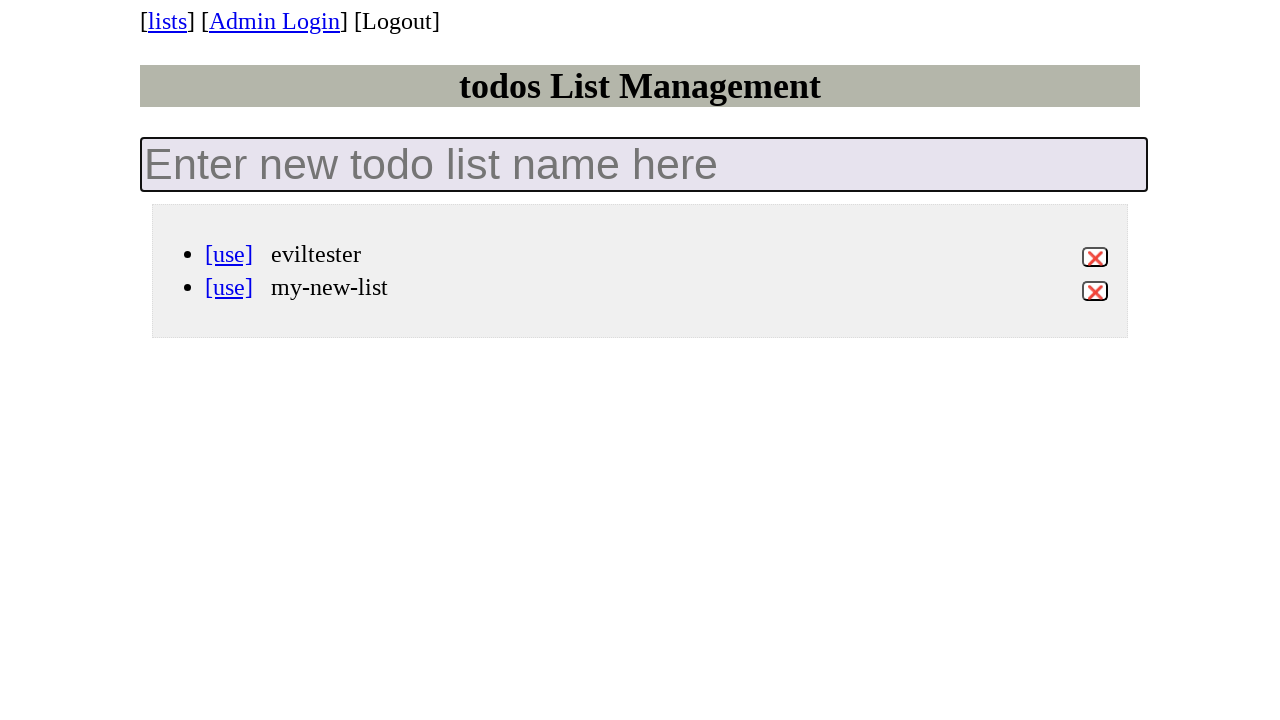

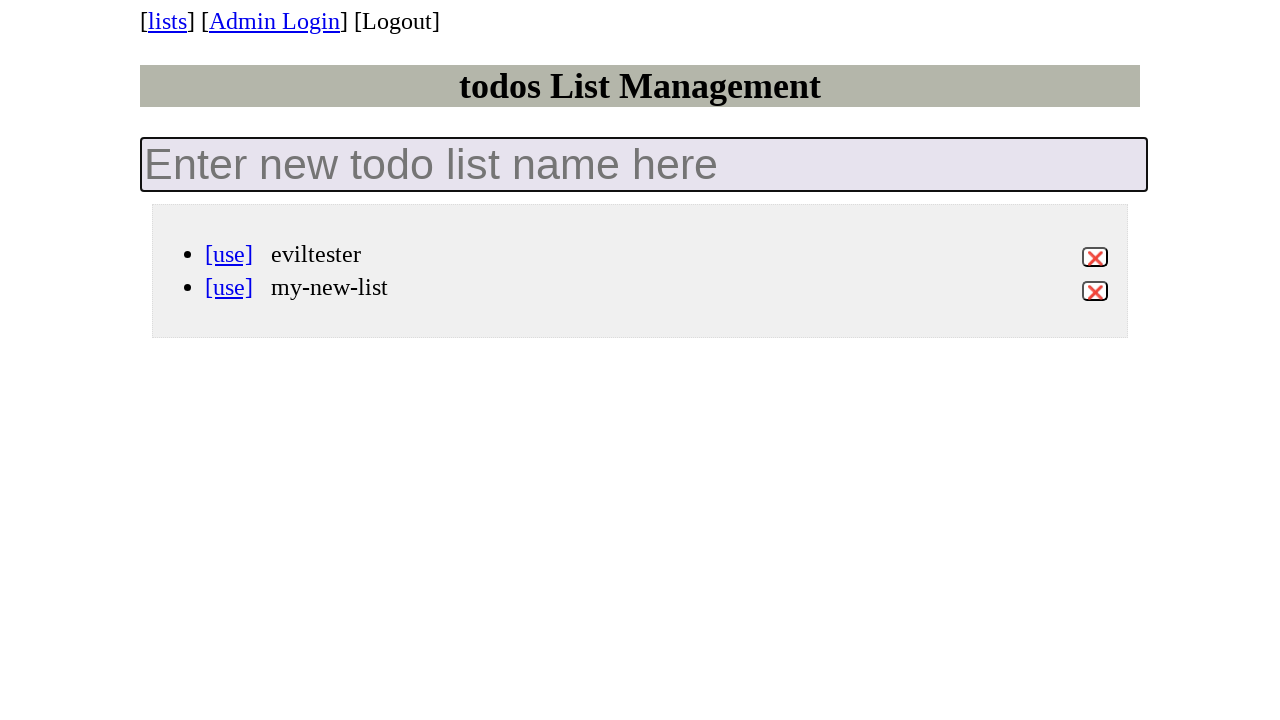